Tests a jQuery dropdown combo tree by clicking on the multi-selection dropdown, iterating through dropdown elements, and selecting "choise 6" from the list.

Starting URL: https://www.jqueryscript.net/demo/Drop-Down-Combo-Tree/

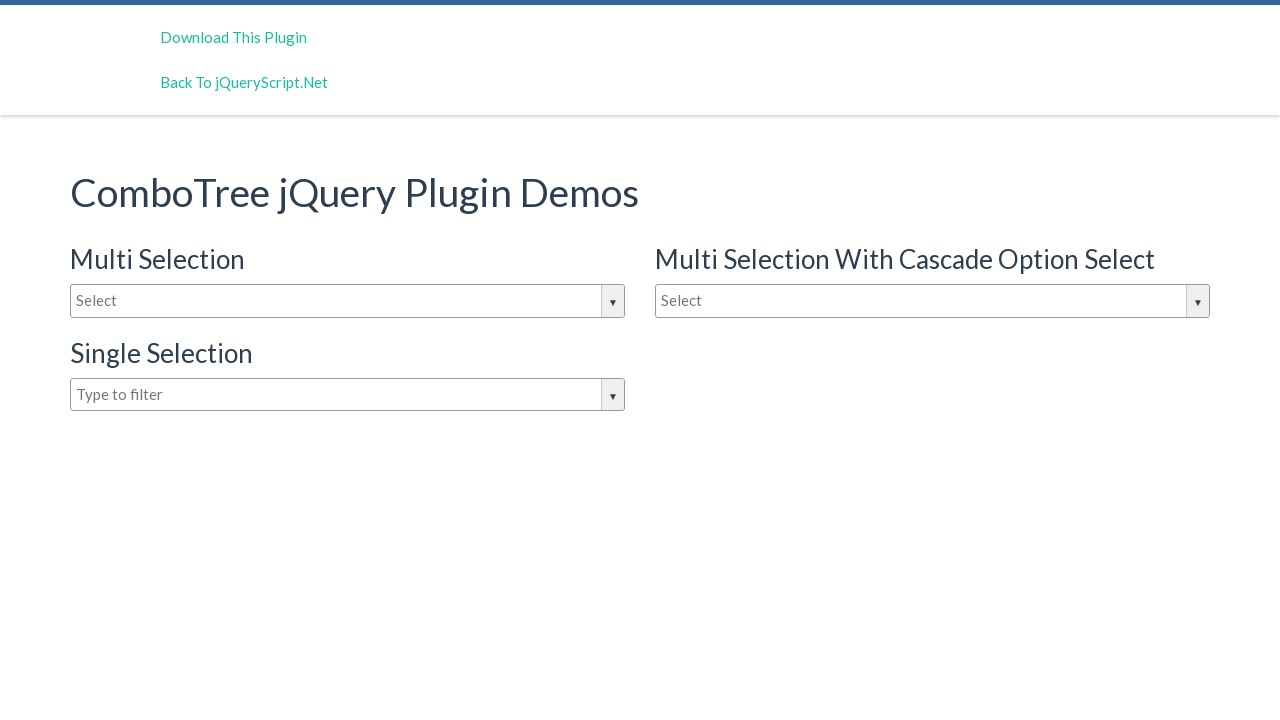

Clicked on multi-selection dropdown at (348, 301) on #justAnInputBox
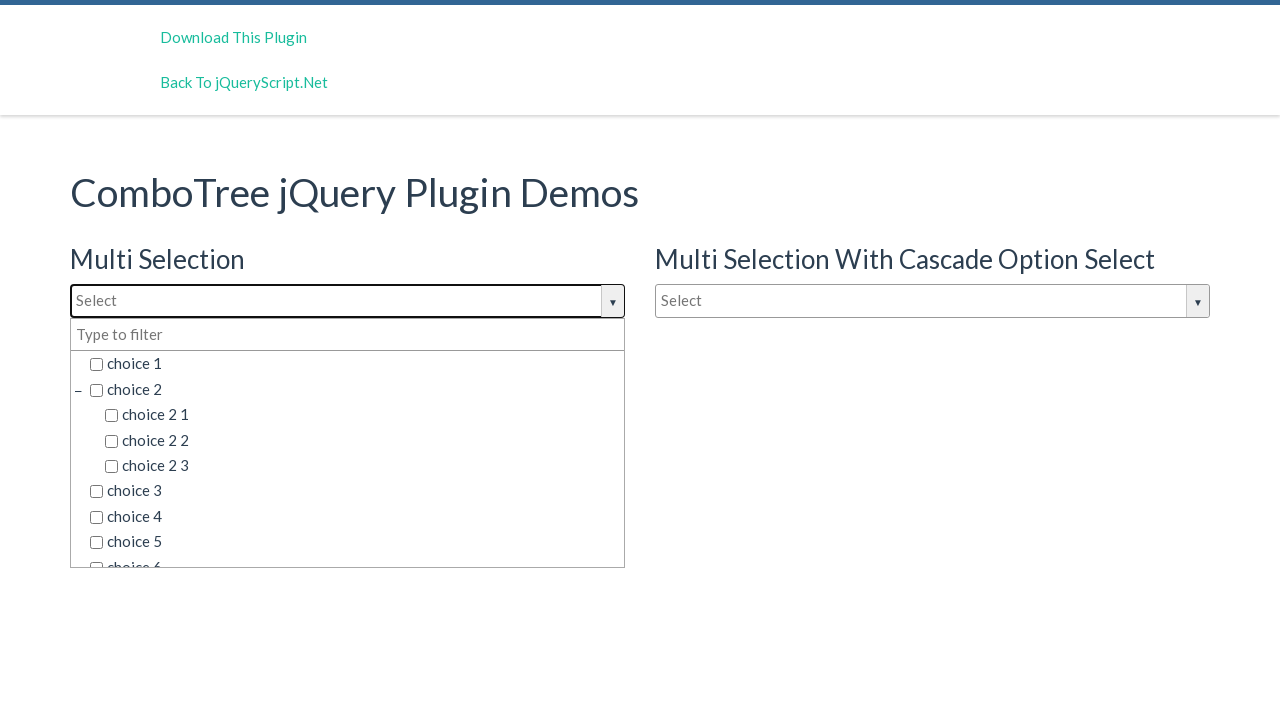

Dropdown elements appeared
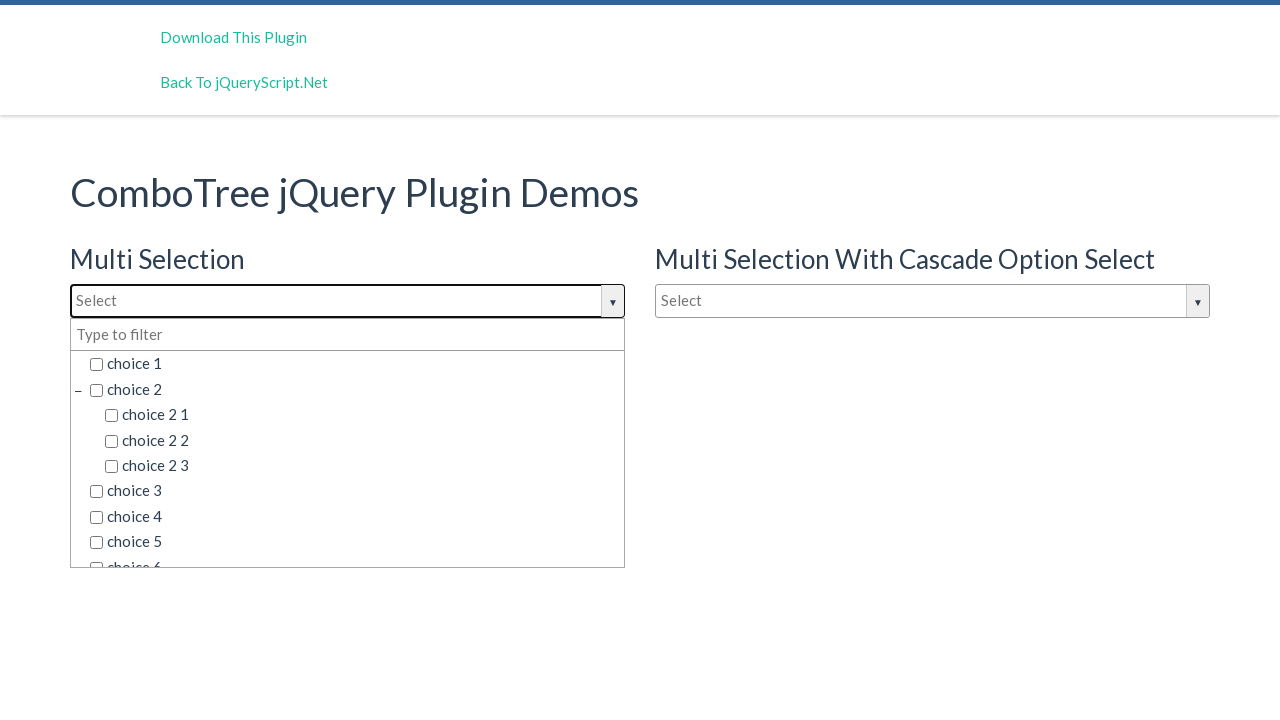

Located all dropdown items
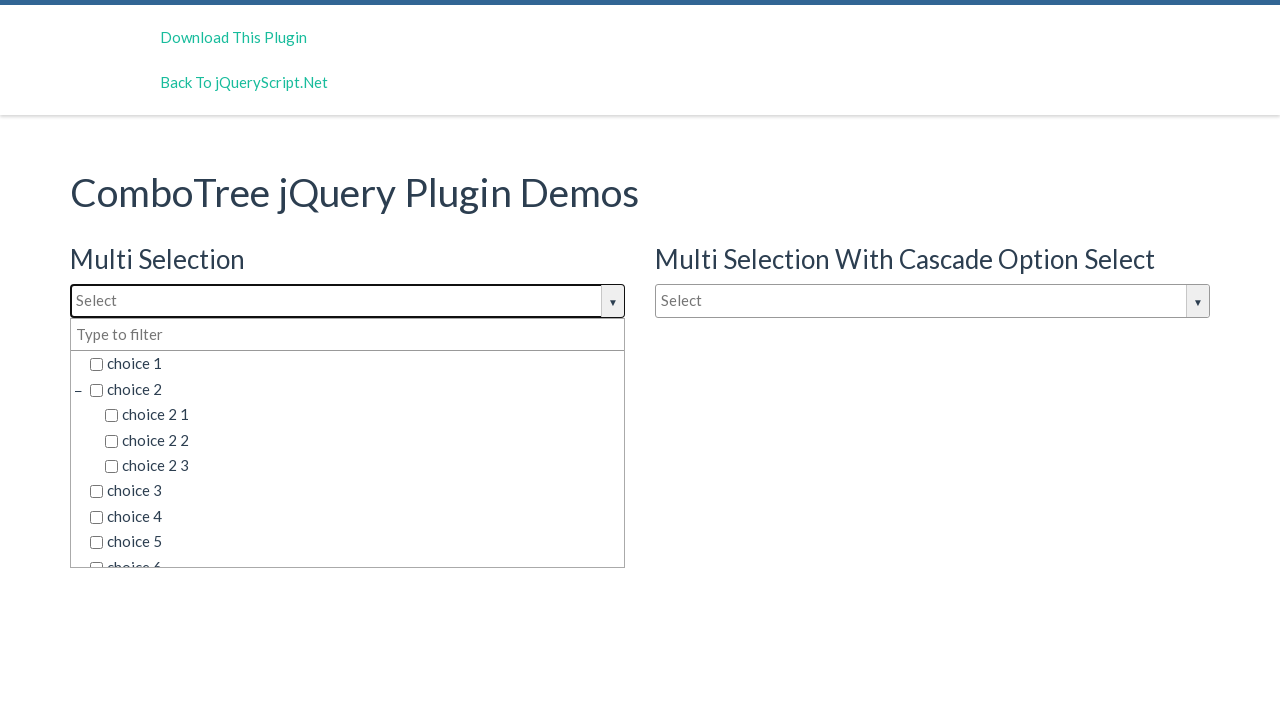

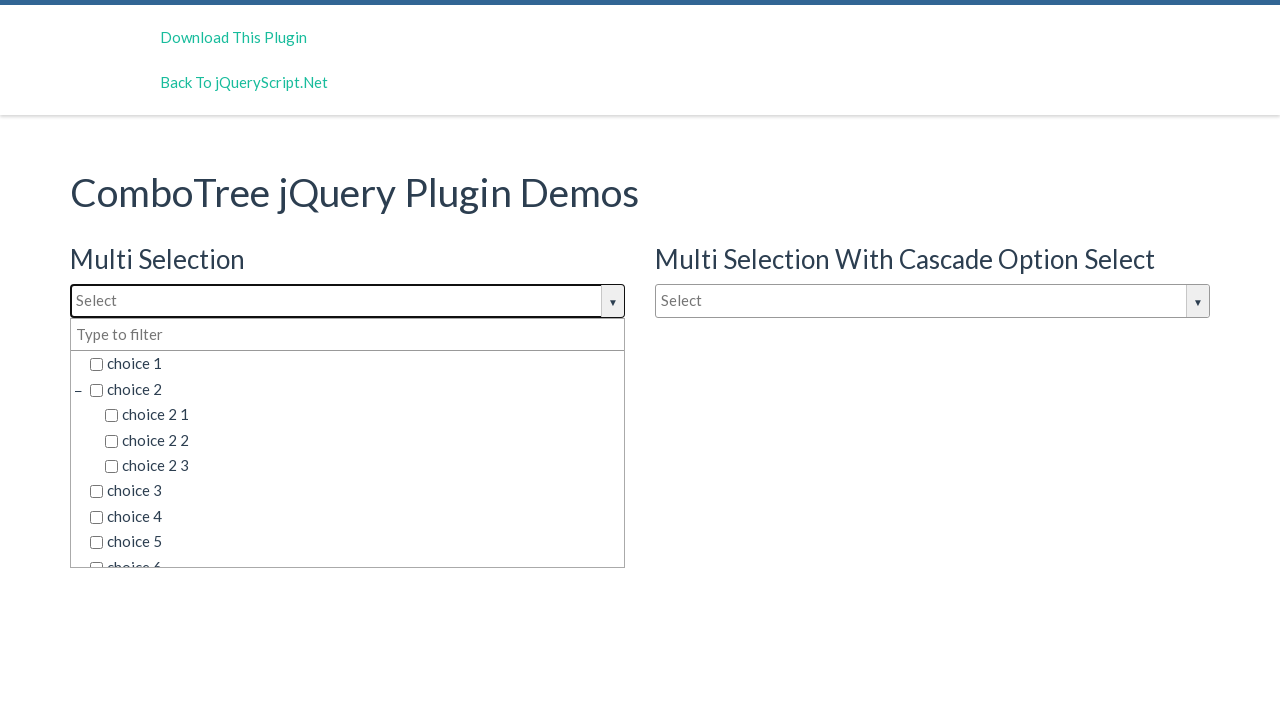